Tests table sorting functionality by clicking on a column header to sort, then navigates through pagination to find a specific item (Rice) in the table.

Starting URL: https://rahulshettyacademy.com/seleniumPractise/#/offers

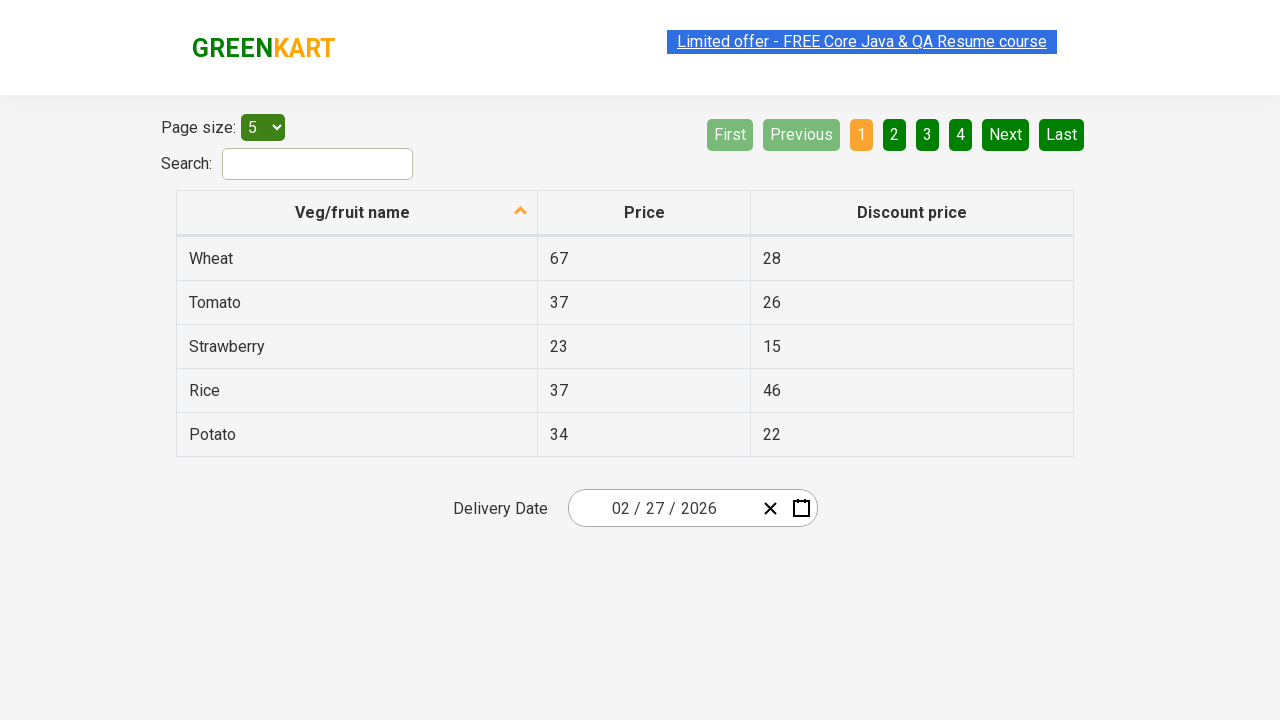

Clicked first column header to trigger sorting at (357, 213) on xpath=//tr/th[1]
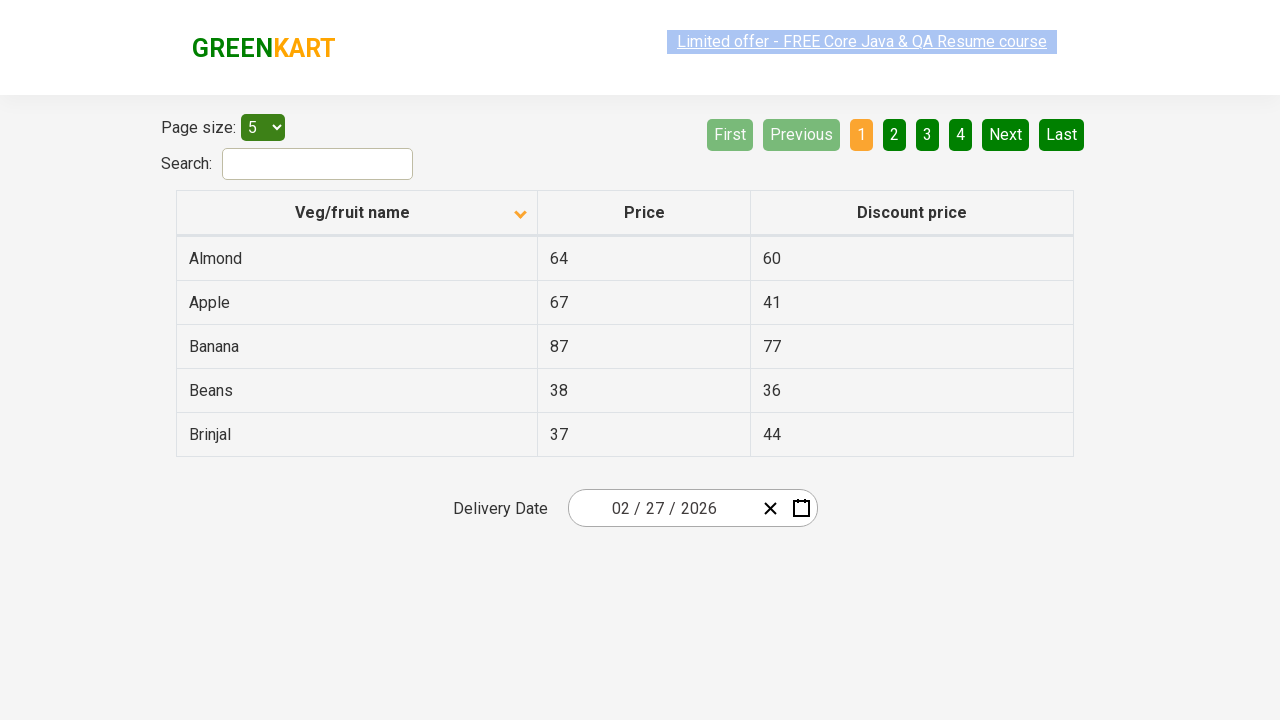

Table loaded and first column cell is visible
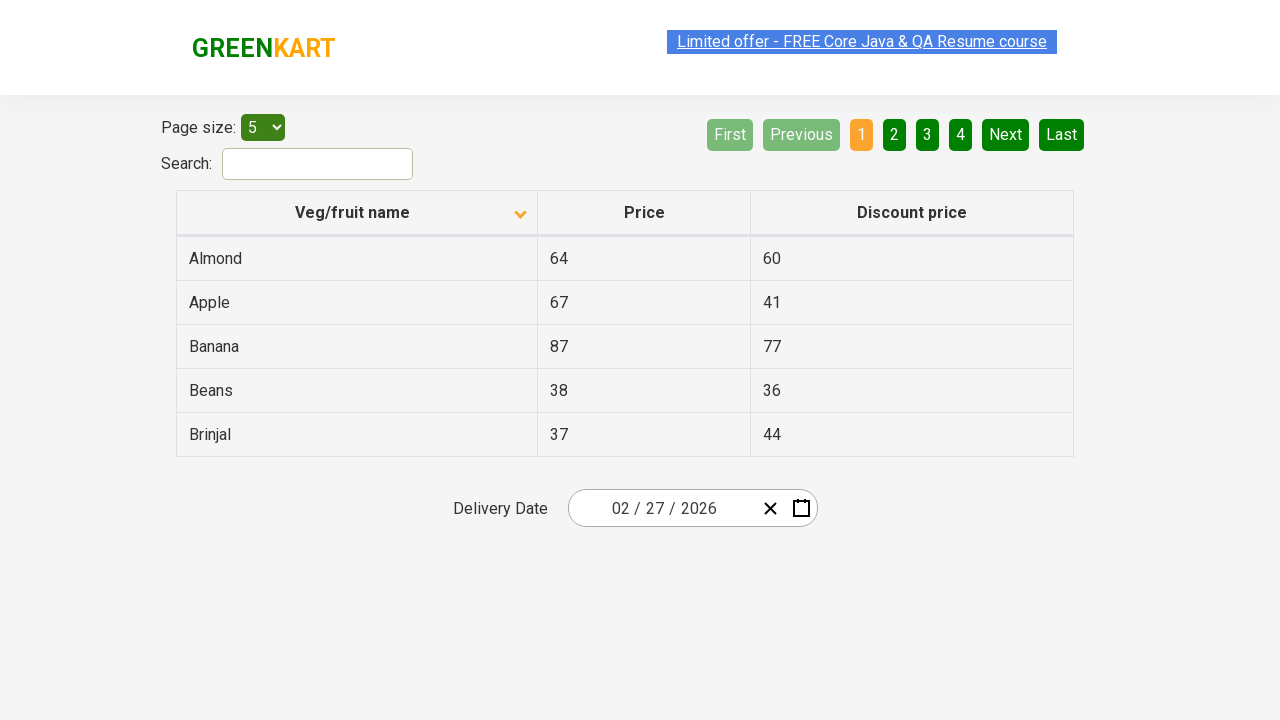

Retrieved 5 items from first column
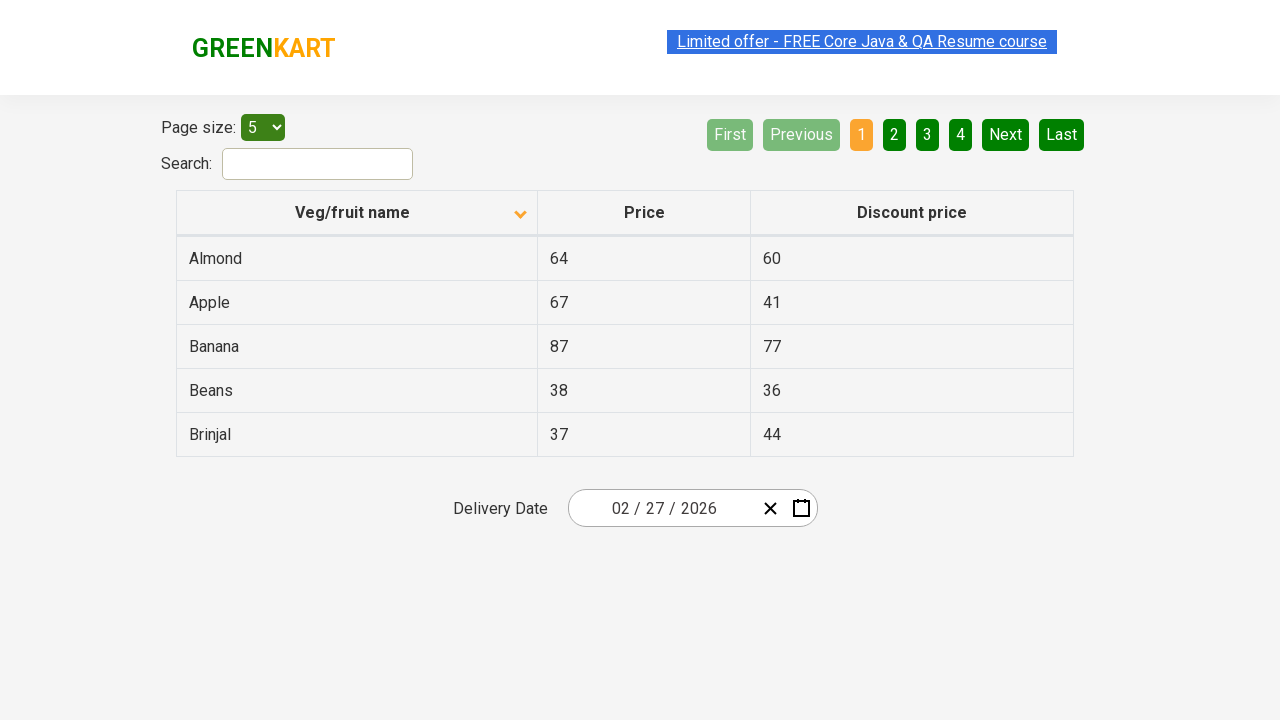

Verified table is sorted alphabetically
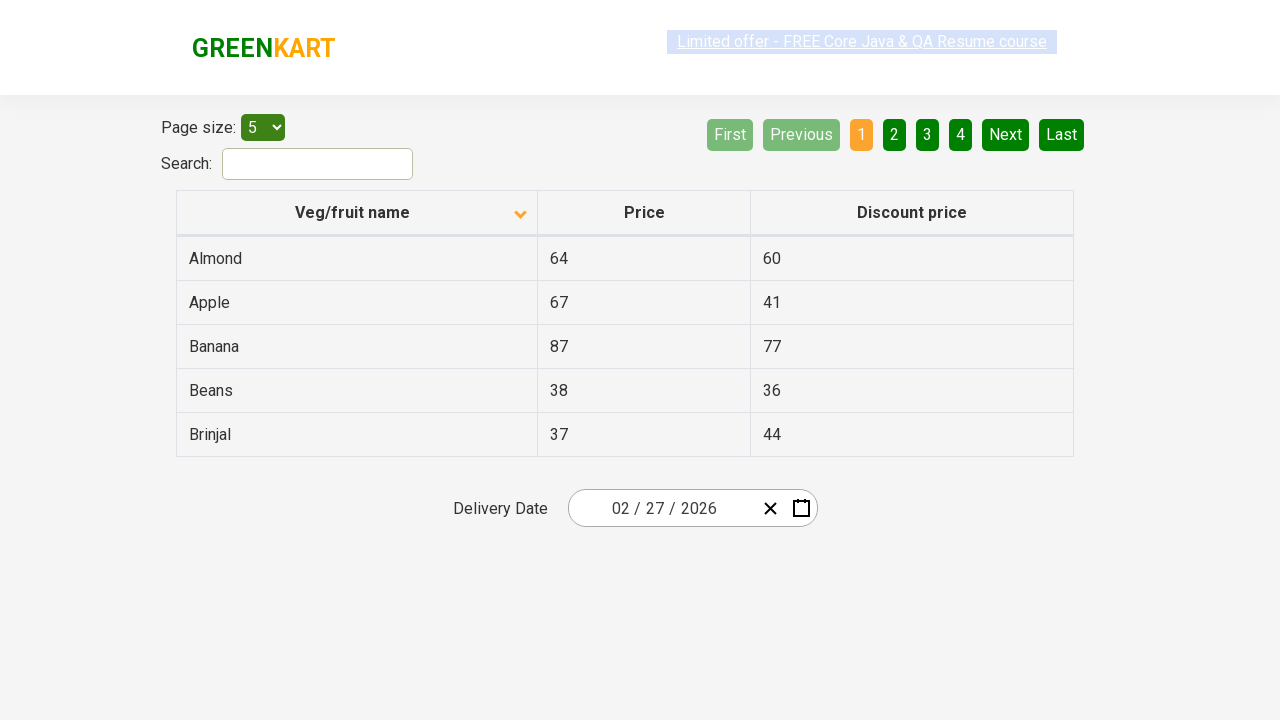

Retrieved 5 rows from current page
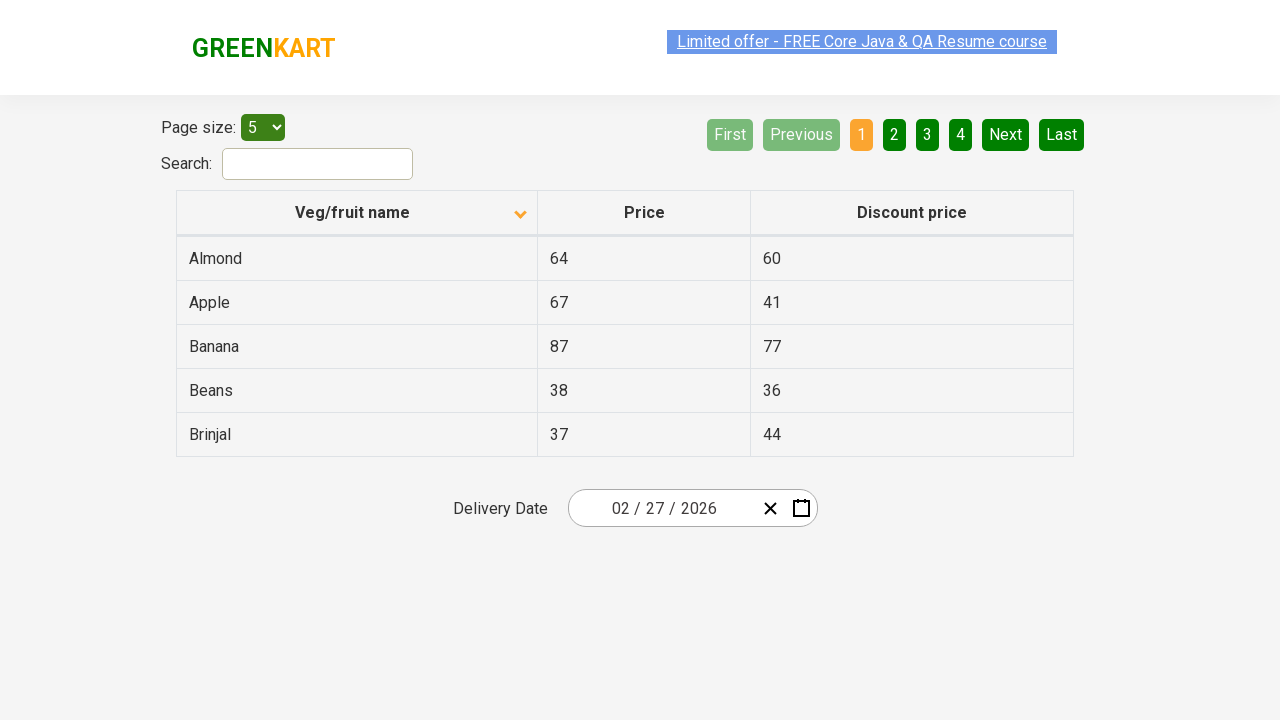

Clicked Next button to navigate to next page at (1006, 134) on a[aria-label='Next']
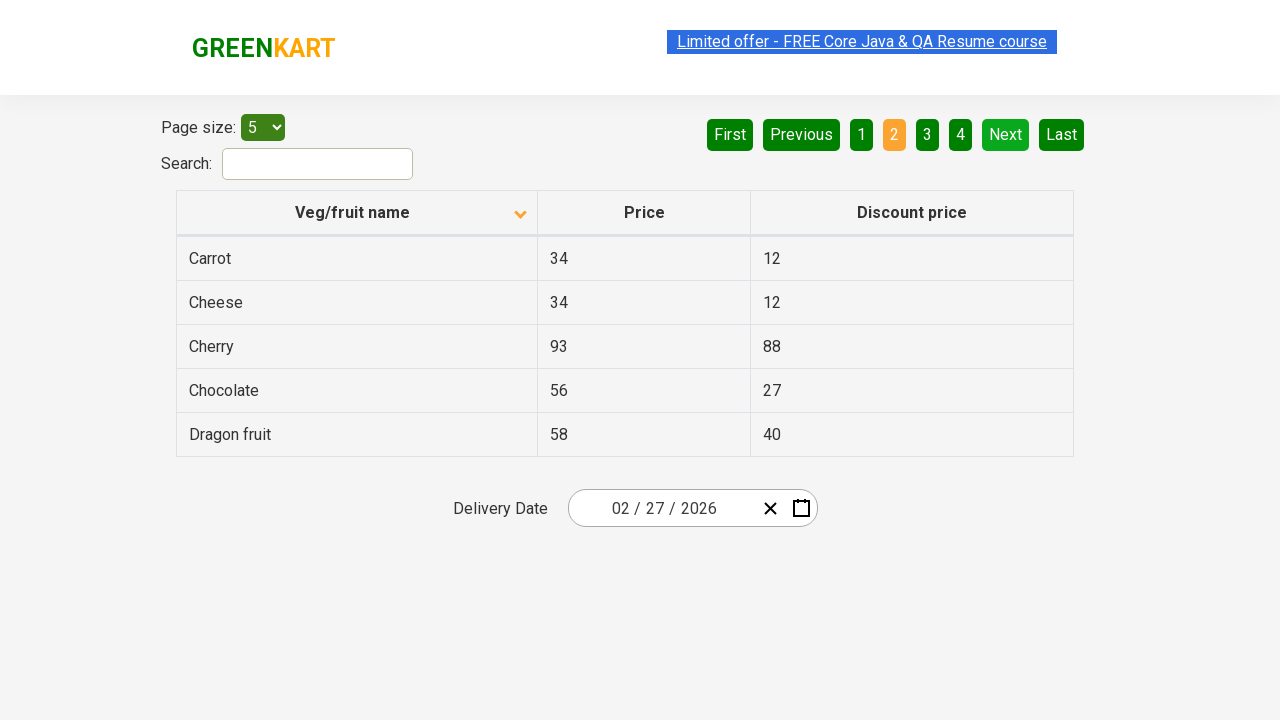

Waited for next page to load
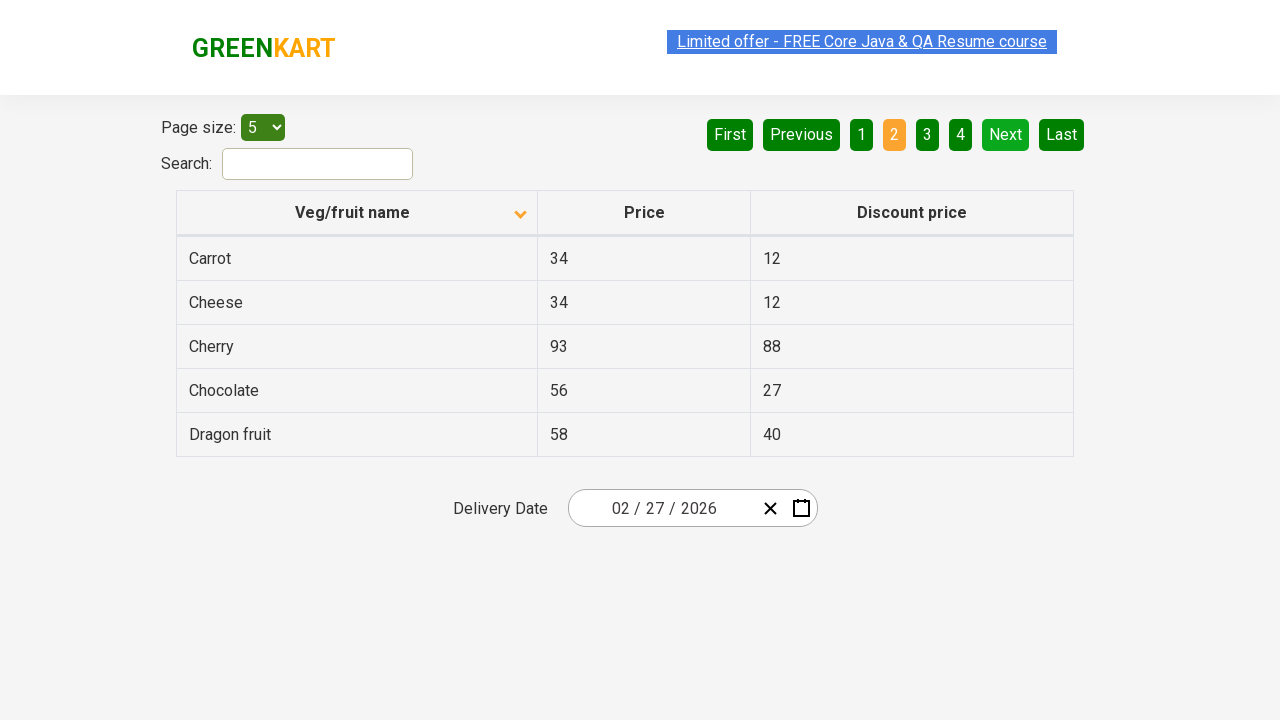

Retrieved 5 rows from current page
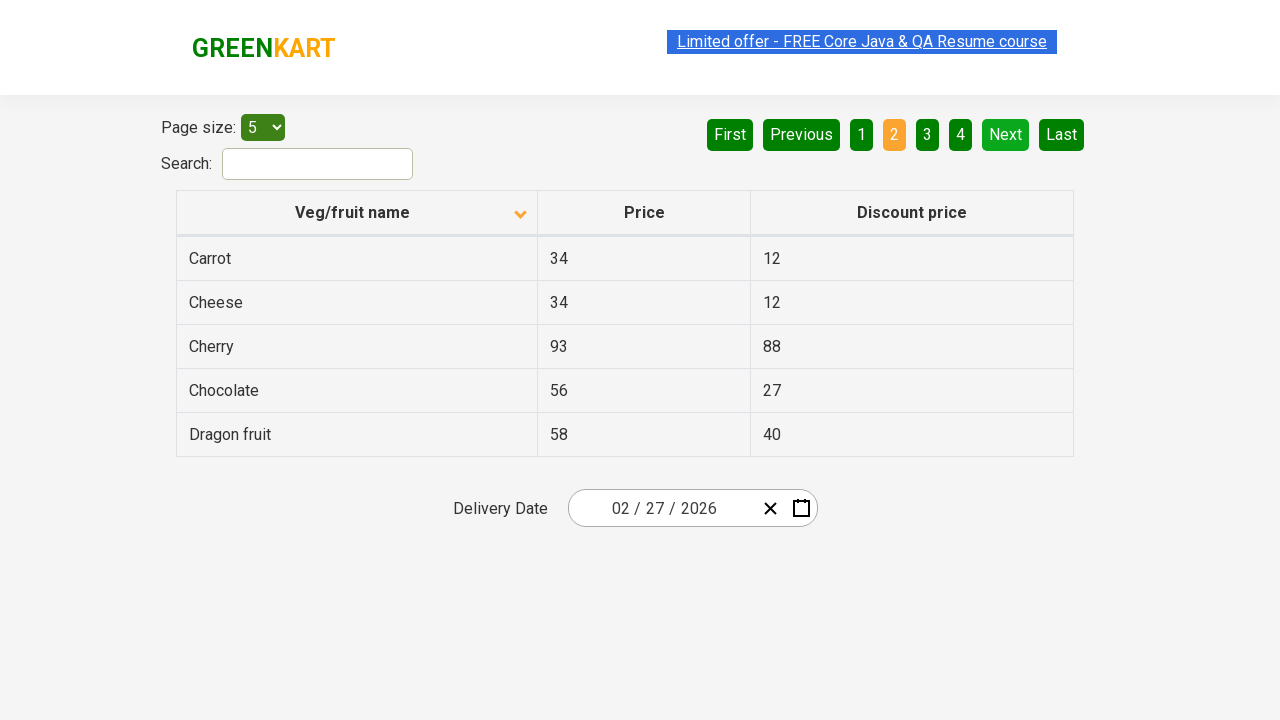

Clicked Next button to navigate to next page at (1006, 134) on a[aria-label='Next']
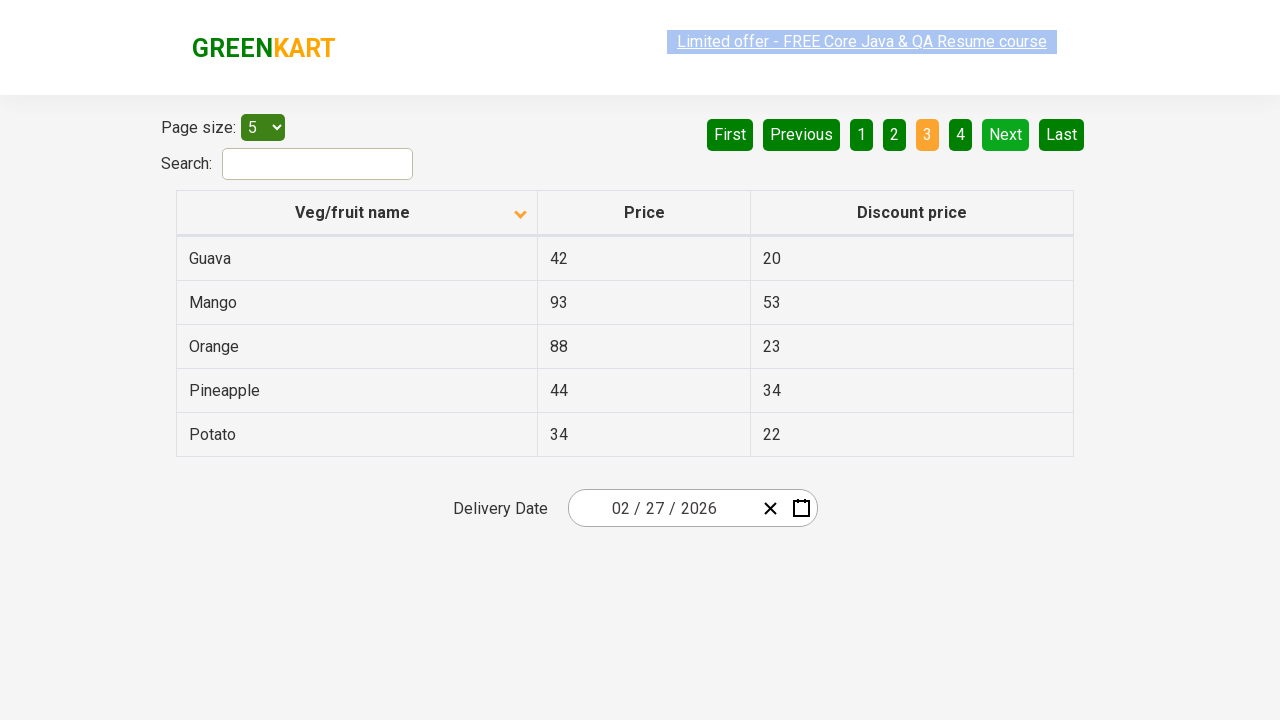

Waited for next page to load
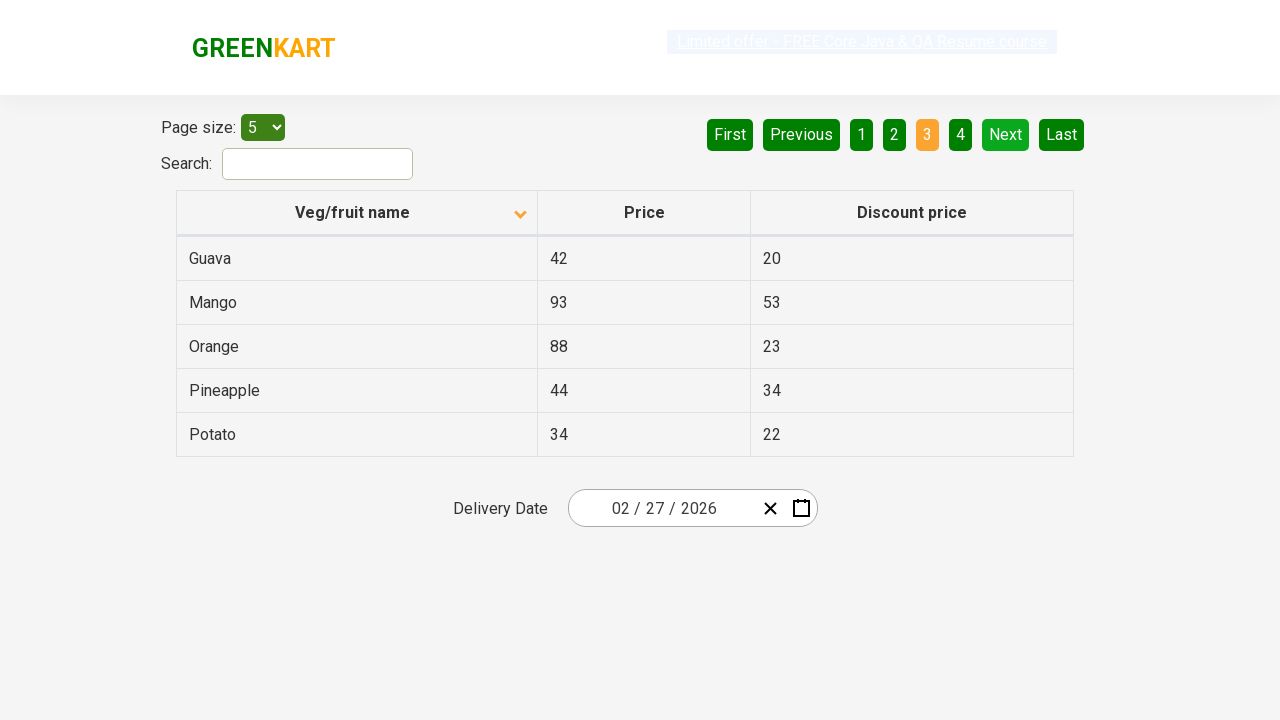

Retrieved 5 rows from current page
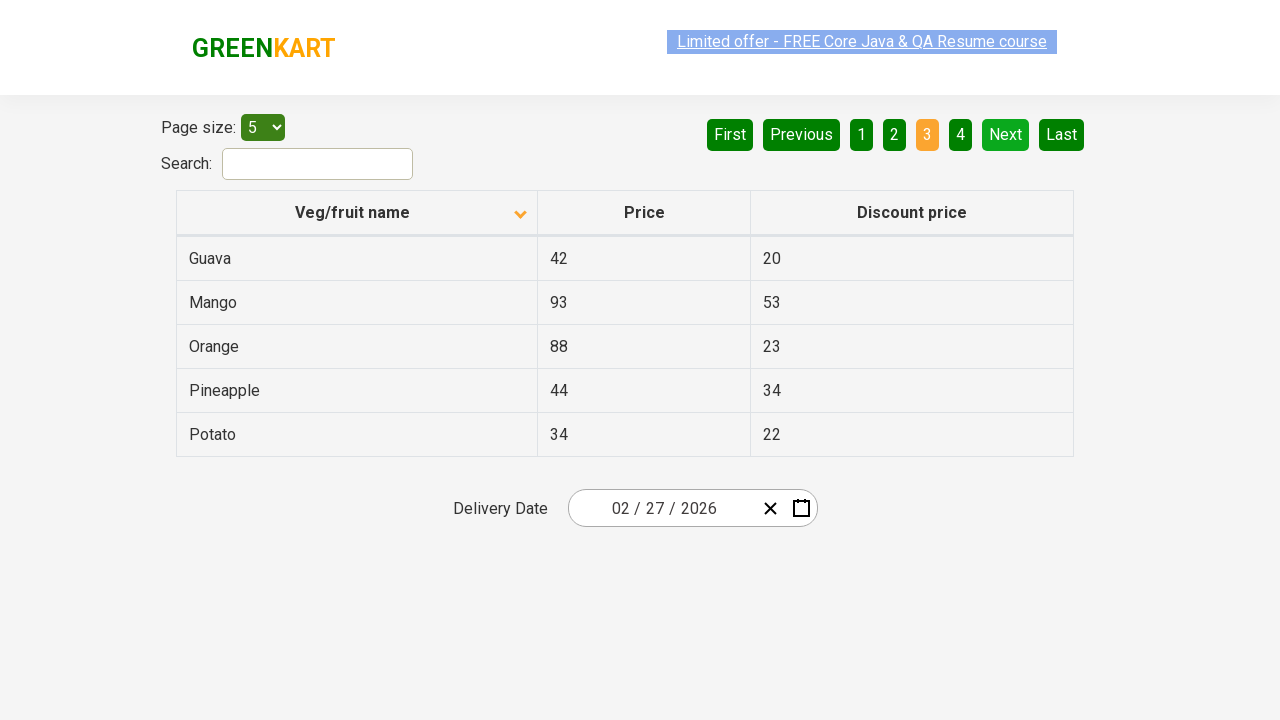

Clicked Next button to navigate to next page at (1006, 134) on a[aria-label='Next']
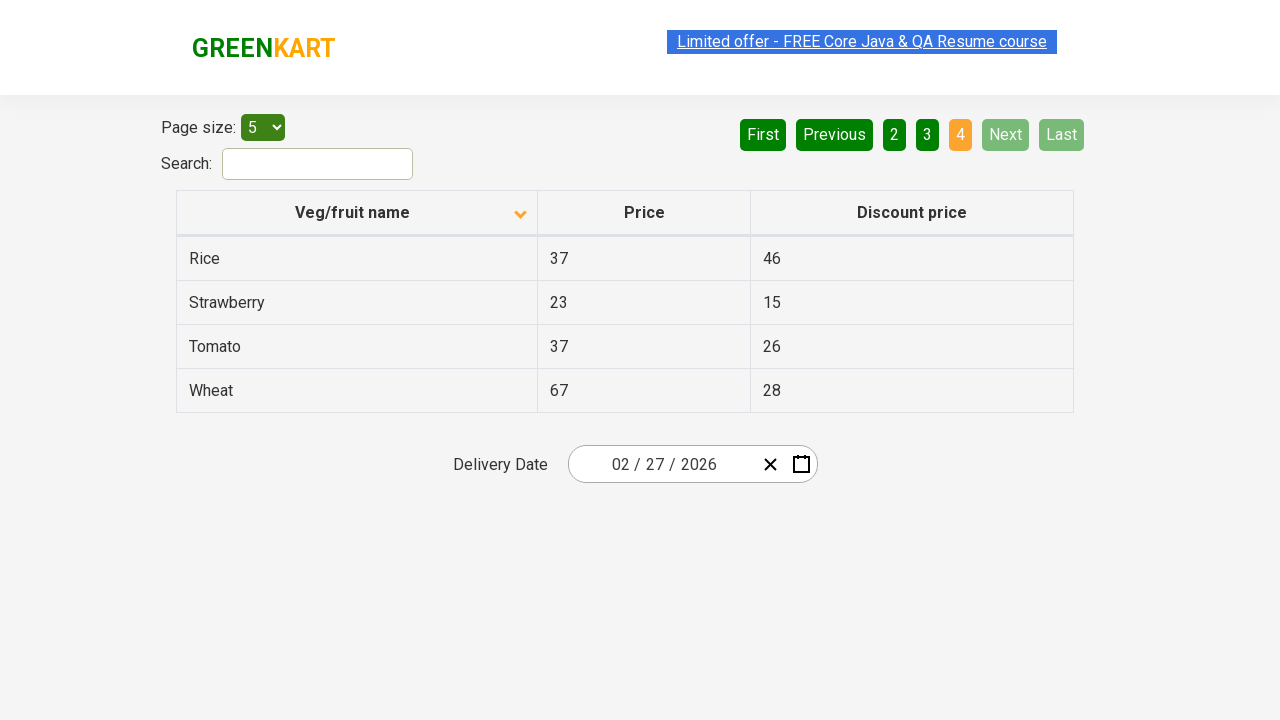

Waited for next page to load
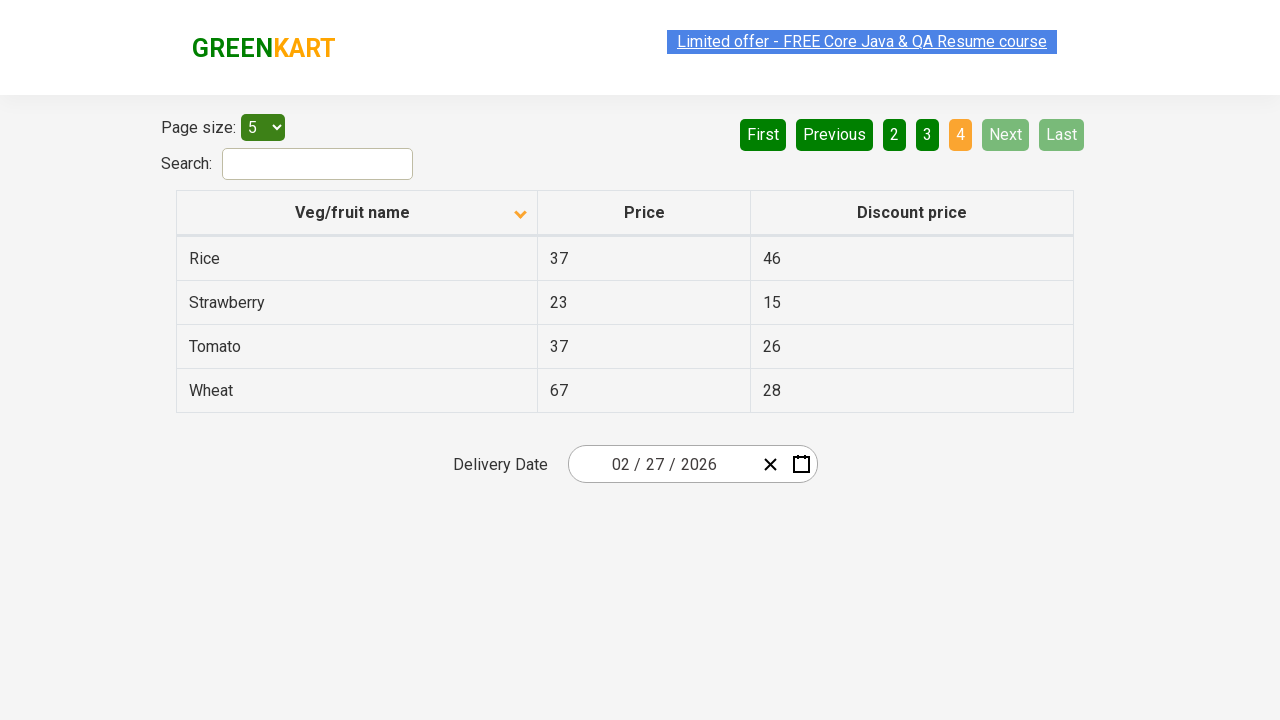

Retrieved 4 rows from current page
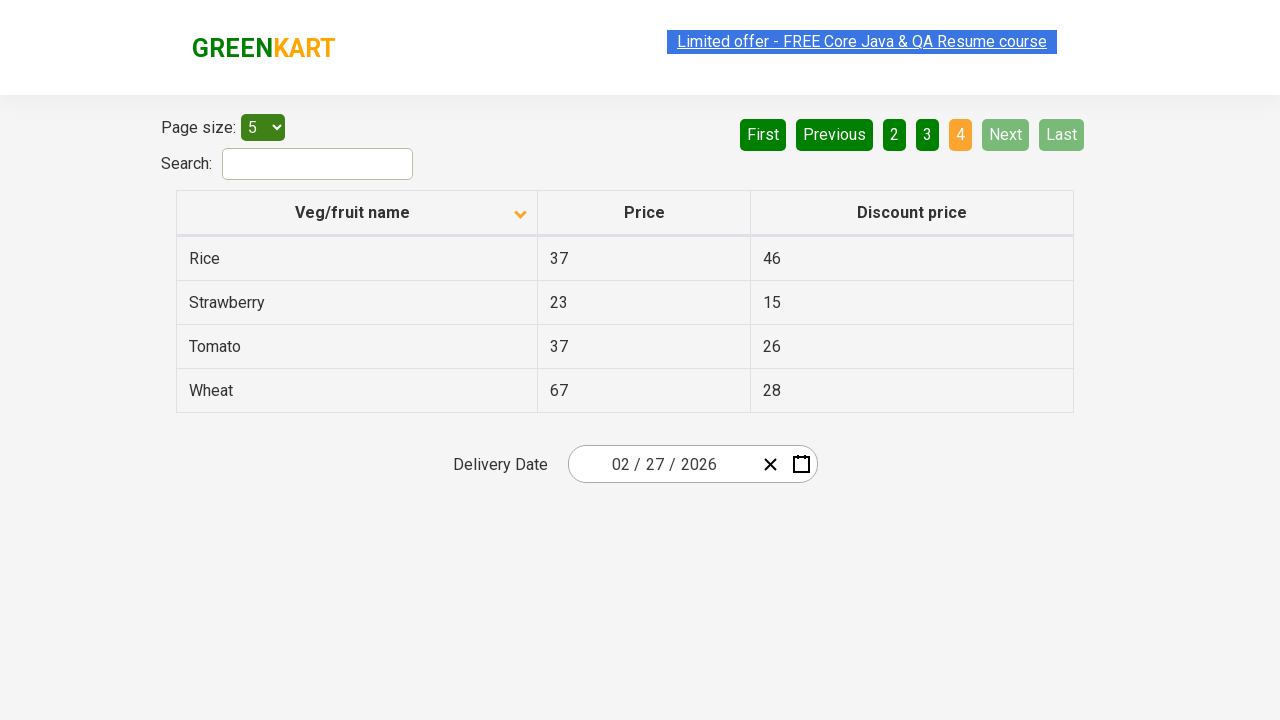

Found Rice item on current page: ['Rice']
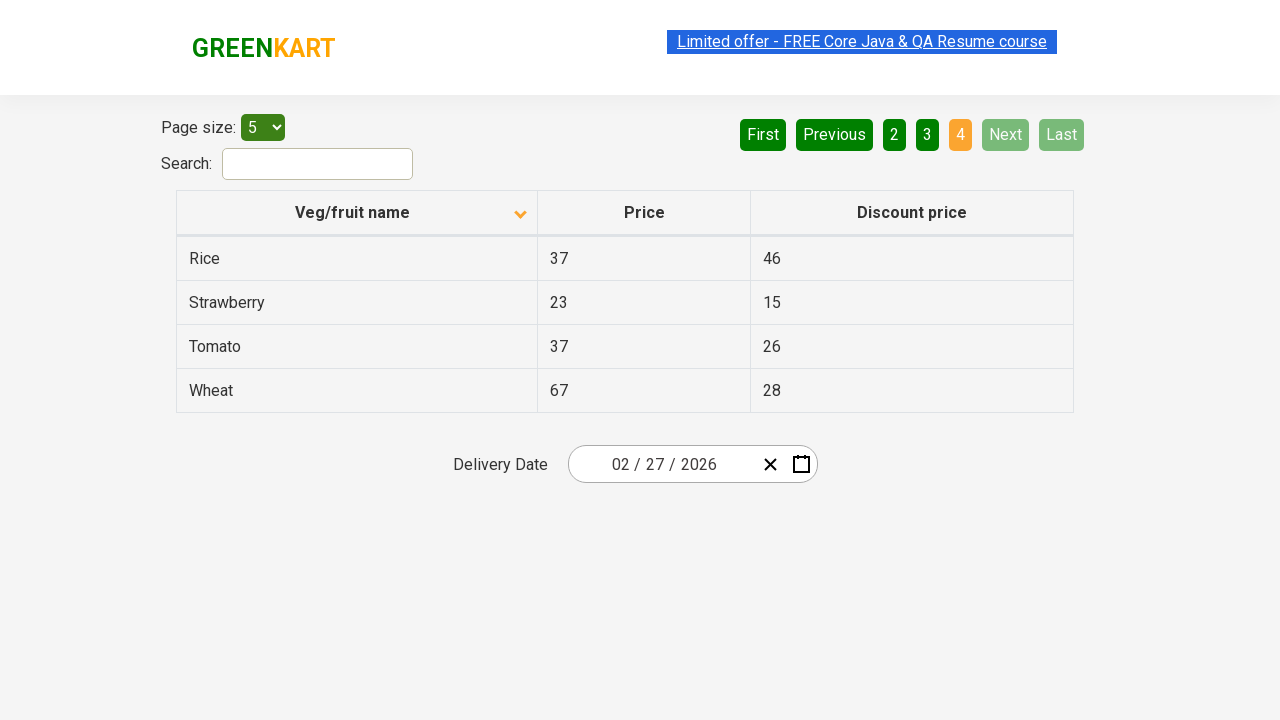

Verified Rice item was found in the table
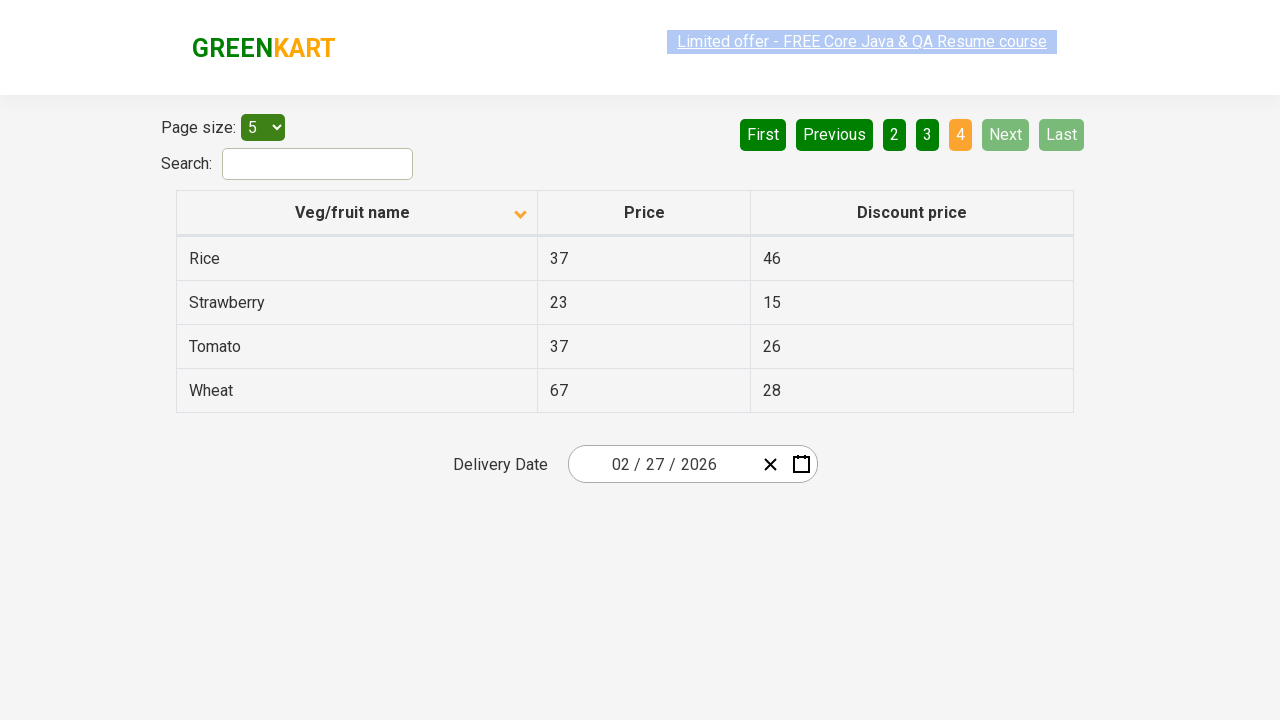

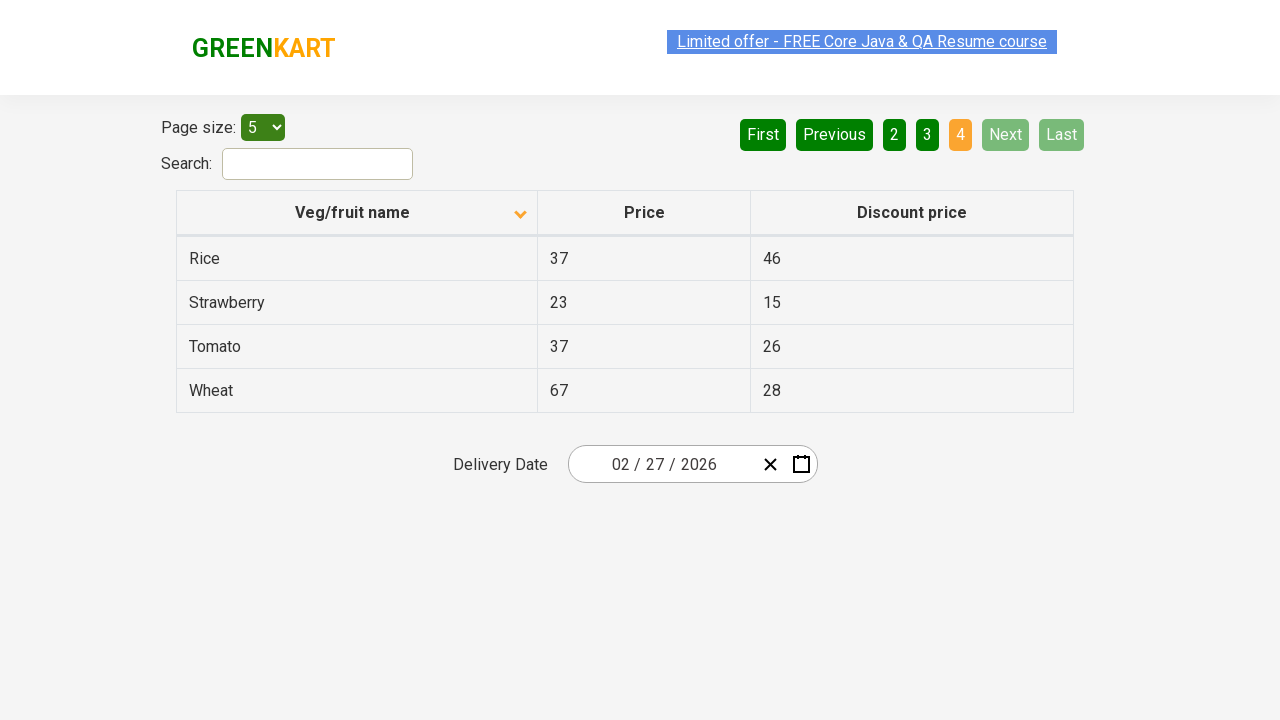